Tests that new todo items are appended to the bottom of the list by creating 3 items

Starting URL: https://demo.playwright.dev/todomvc

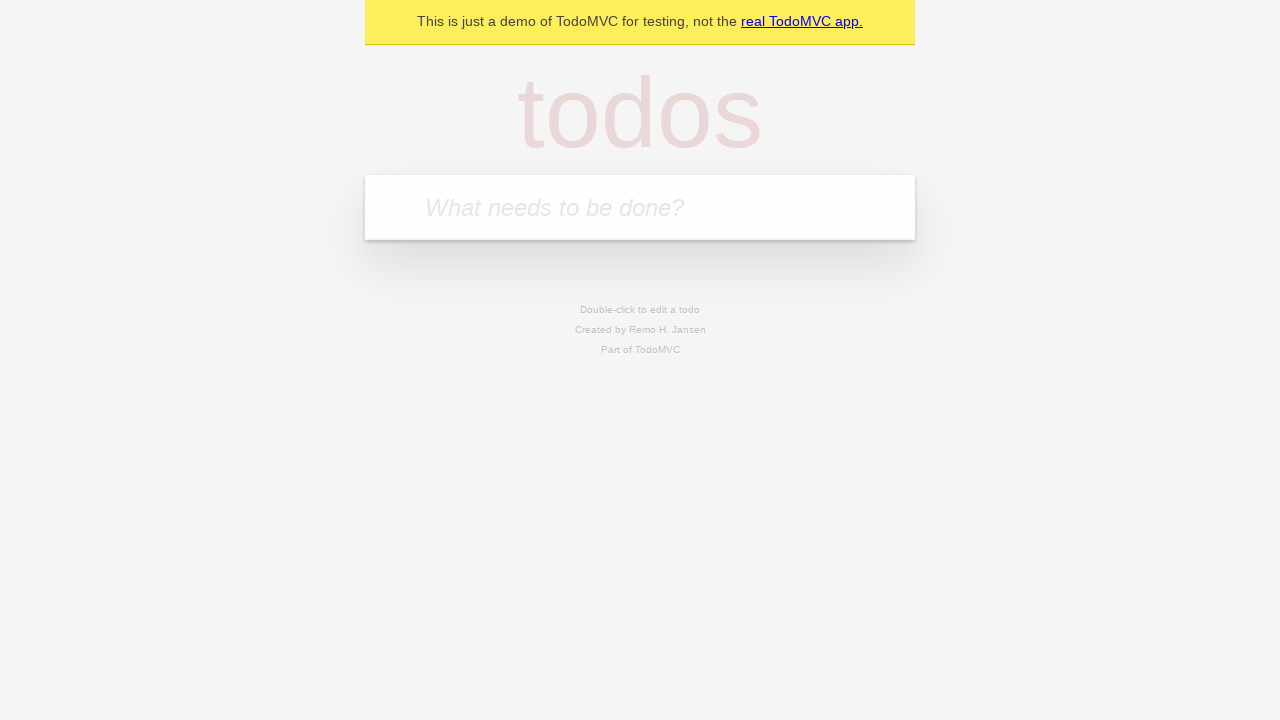

Filled first todo input with 'buy some cheese' on .new-todo
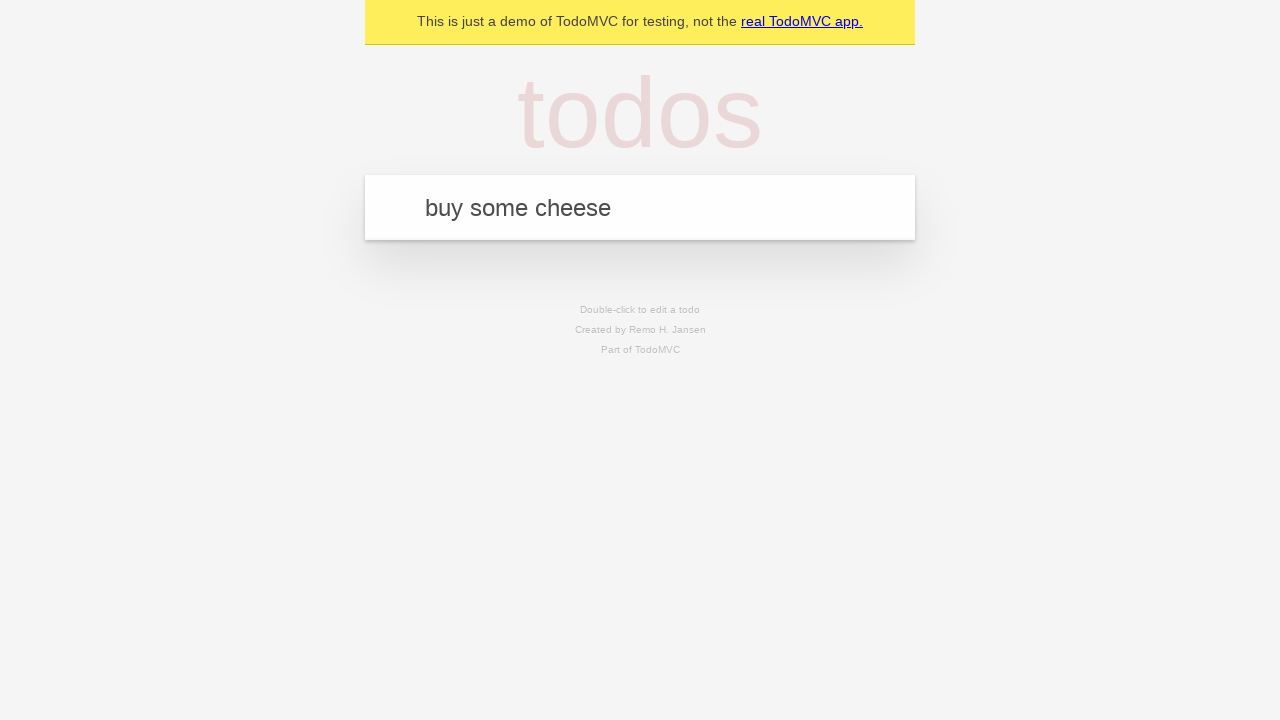

Pressed Enter to create first todo item on .new-todo
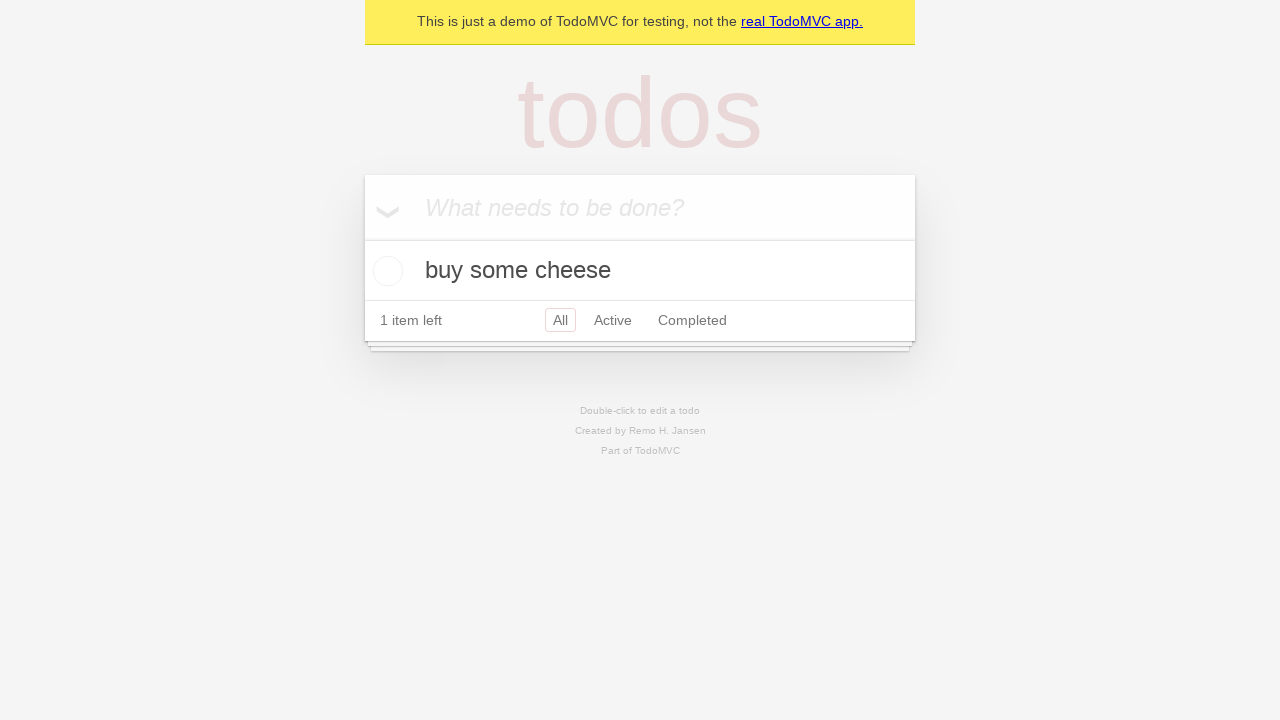

Filled second todo input with 'feed the cat' on .new-todo
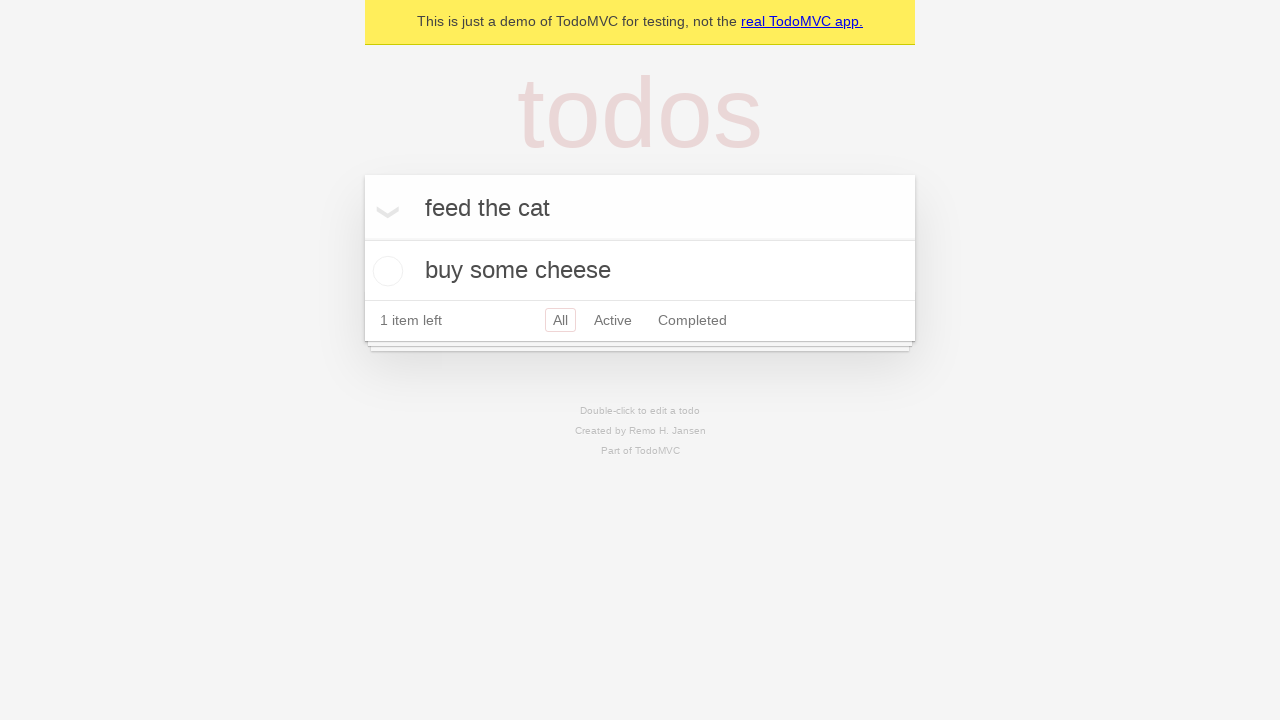

Pressed Enter to create second todo item on .new-todo
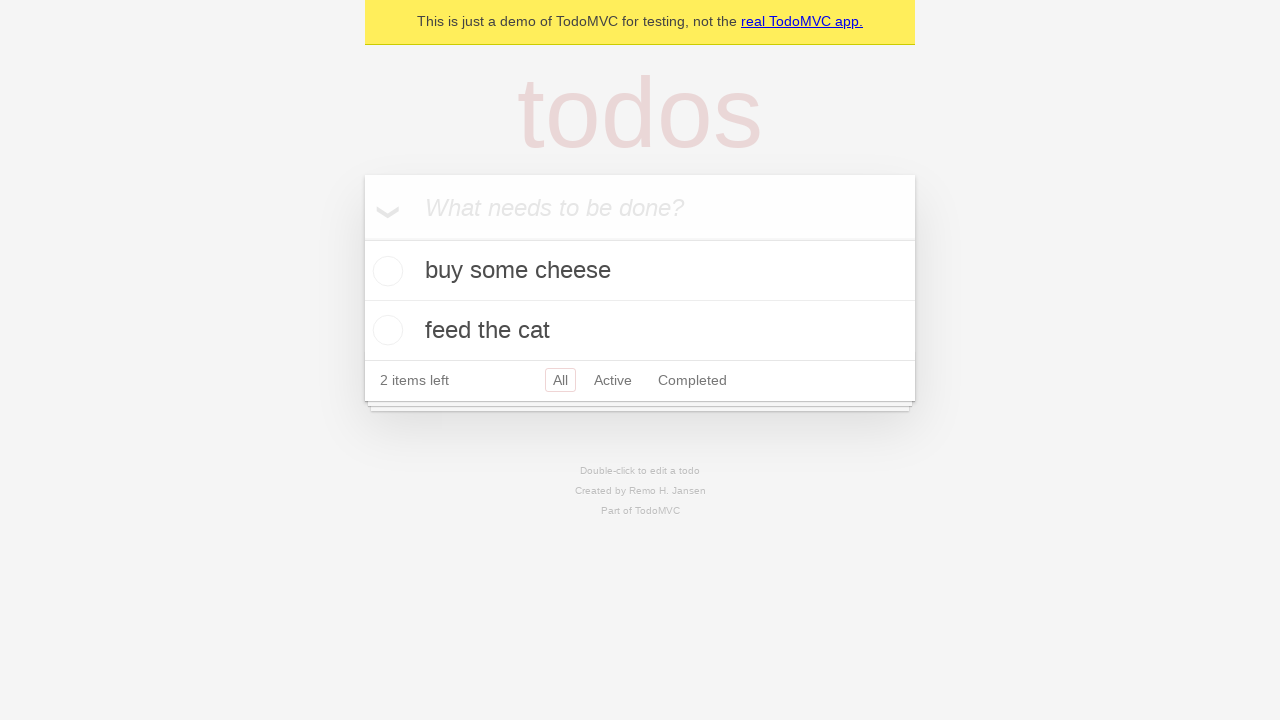

Filled third todo input with 'book a doctors appointment' on .new-todo
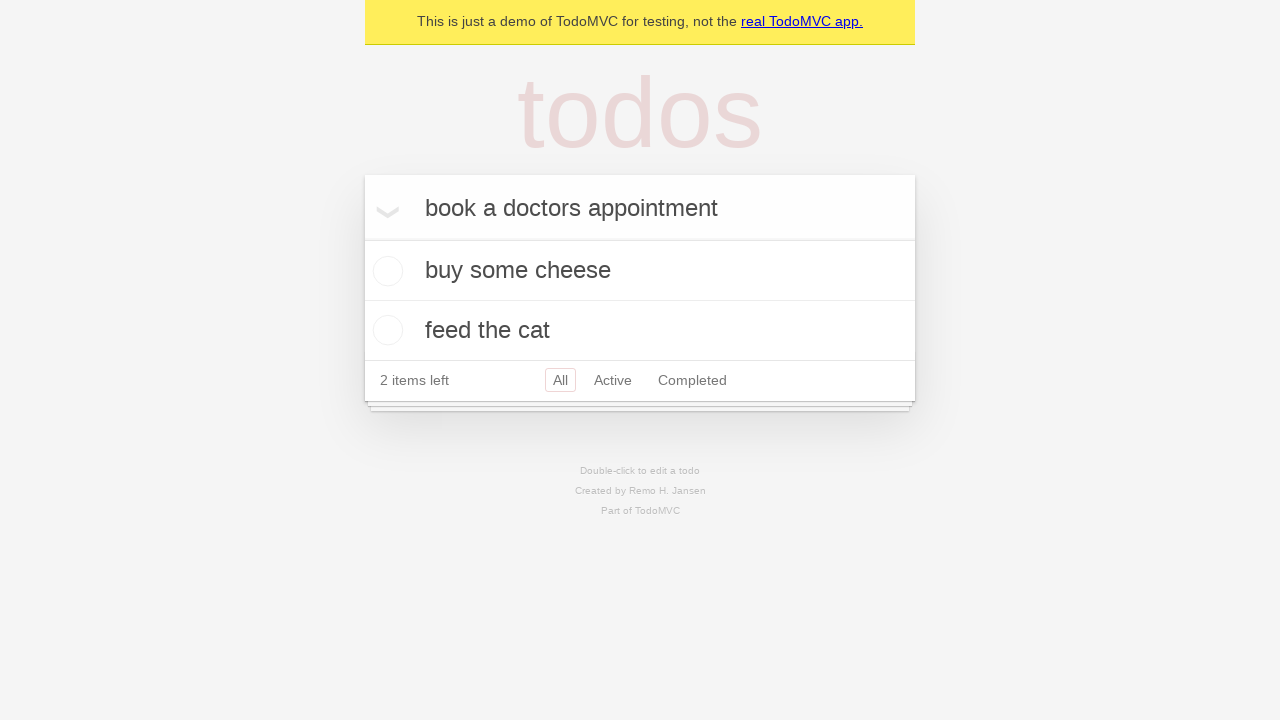

Pressed Enter to create third todo item on .new-todo
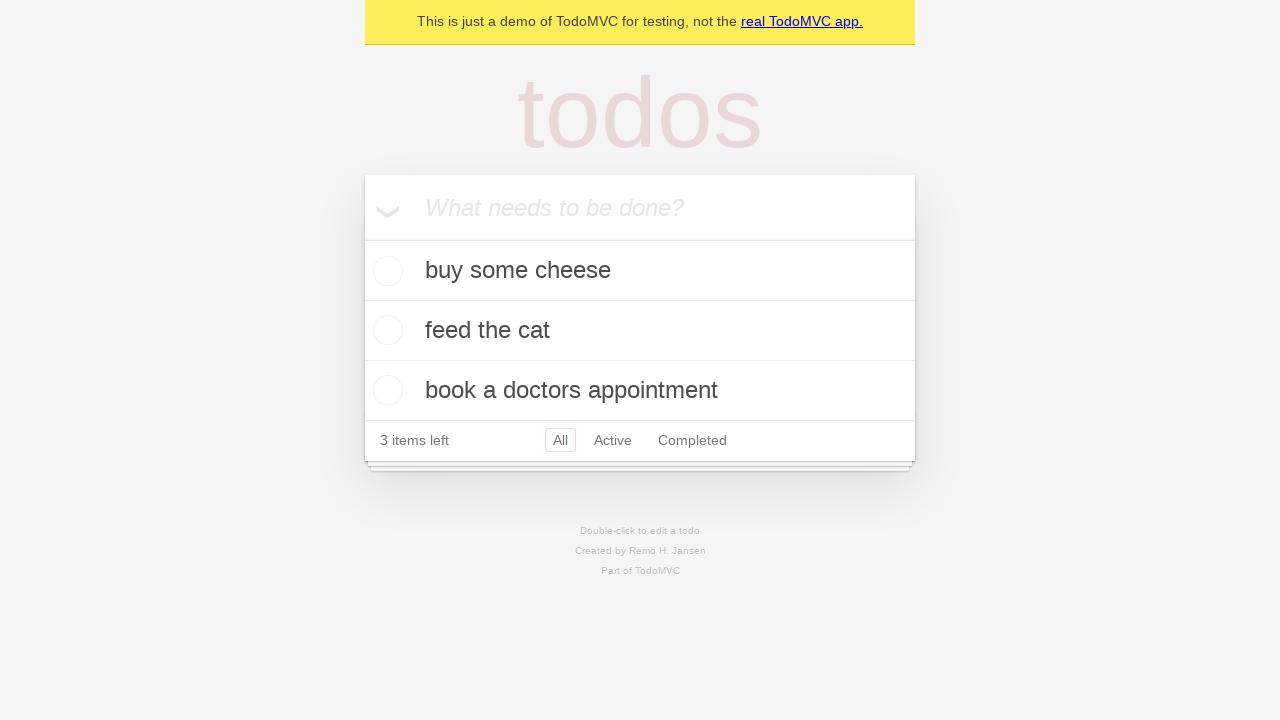

All 3 todo items loaded and verified in the list
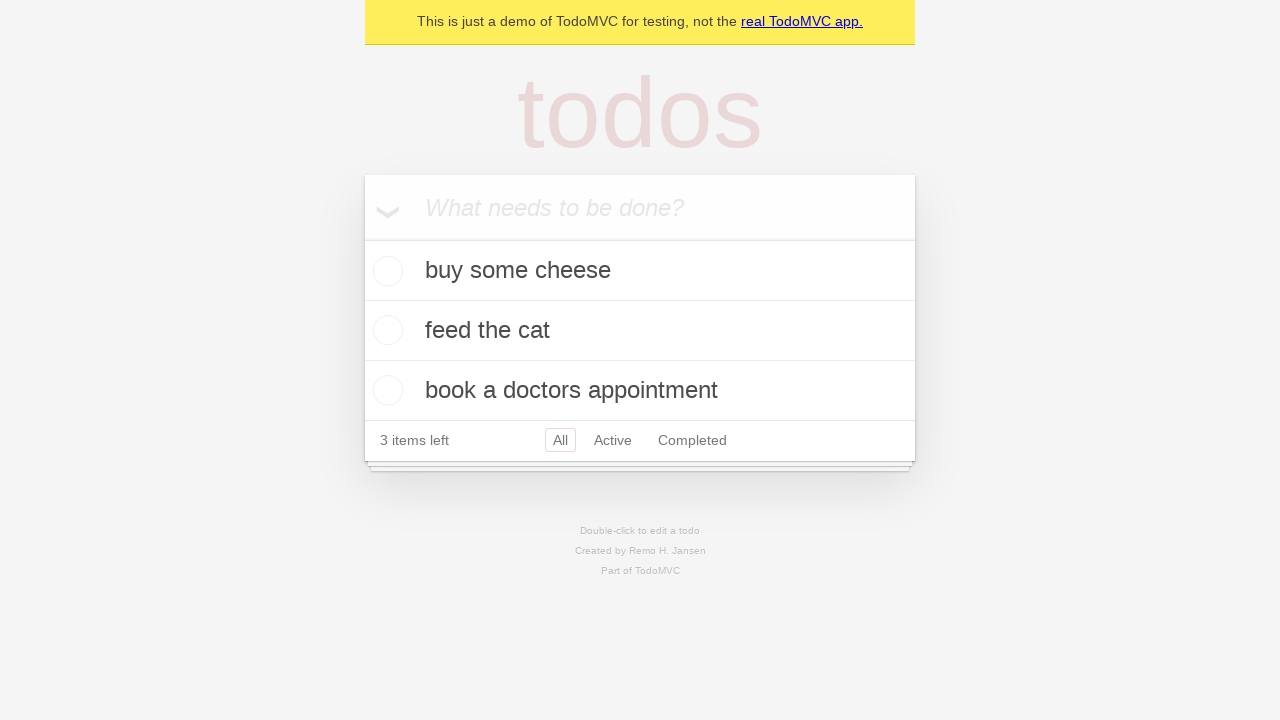

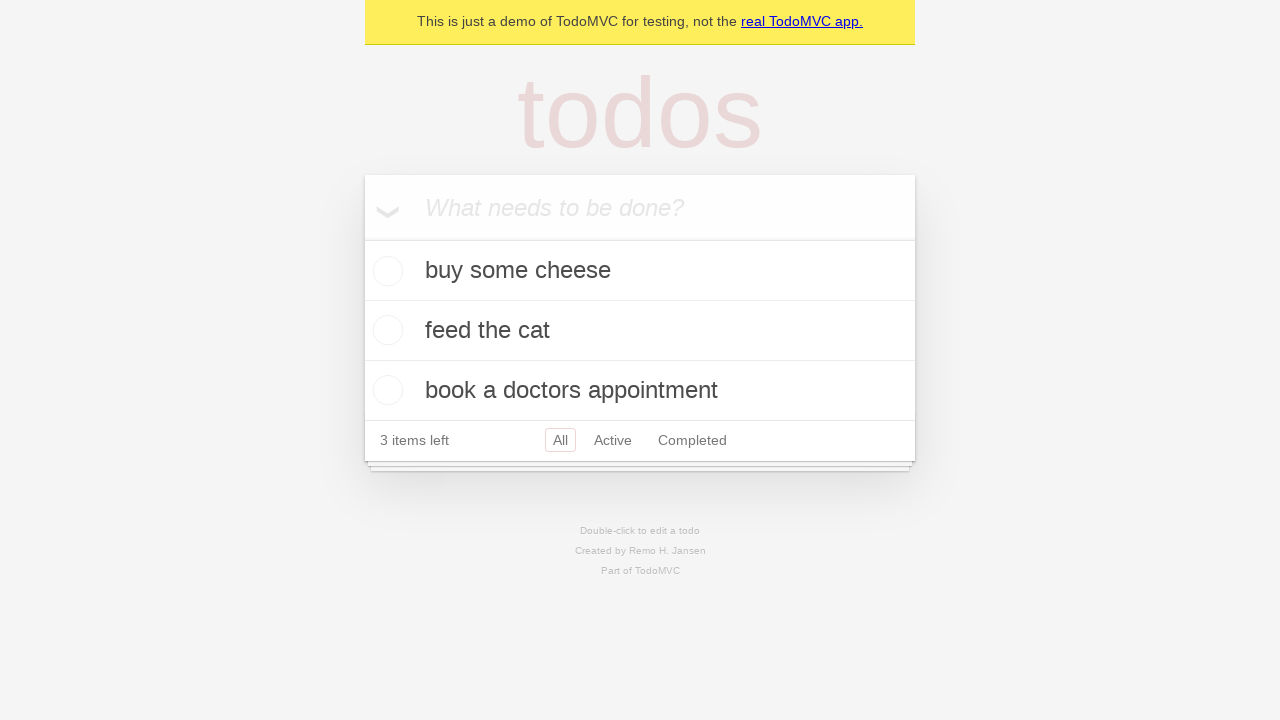